Tests Fibonacci calculator by entering position 12 and verifying the result is 144

Starting URL: http://fibonaccicalculator.com.s3-website-ap-southeast-2.amazonaws.com/

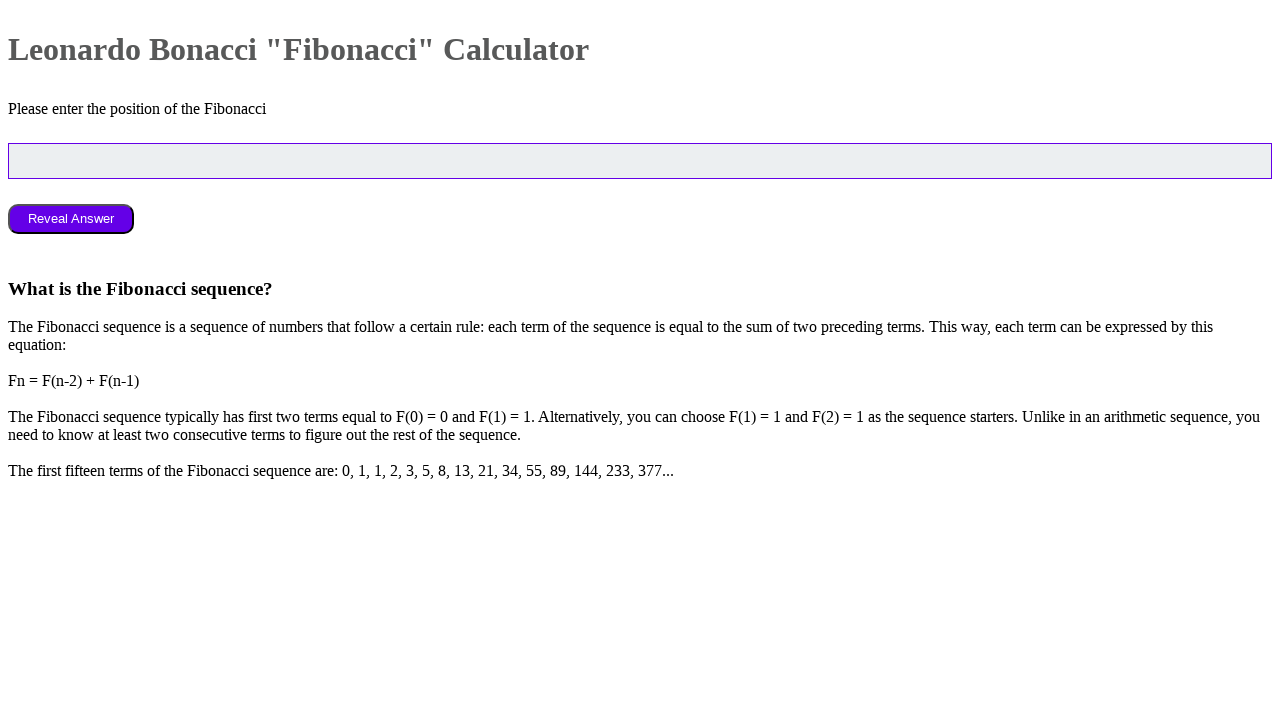

Entered position value '12' in the input field on #position
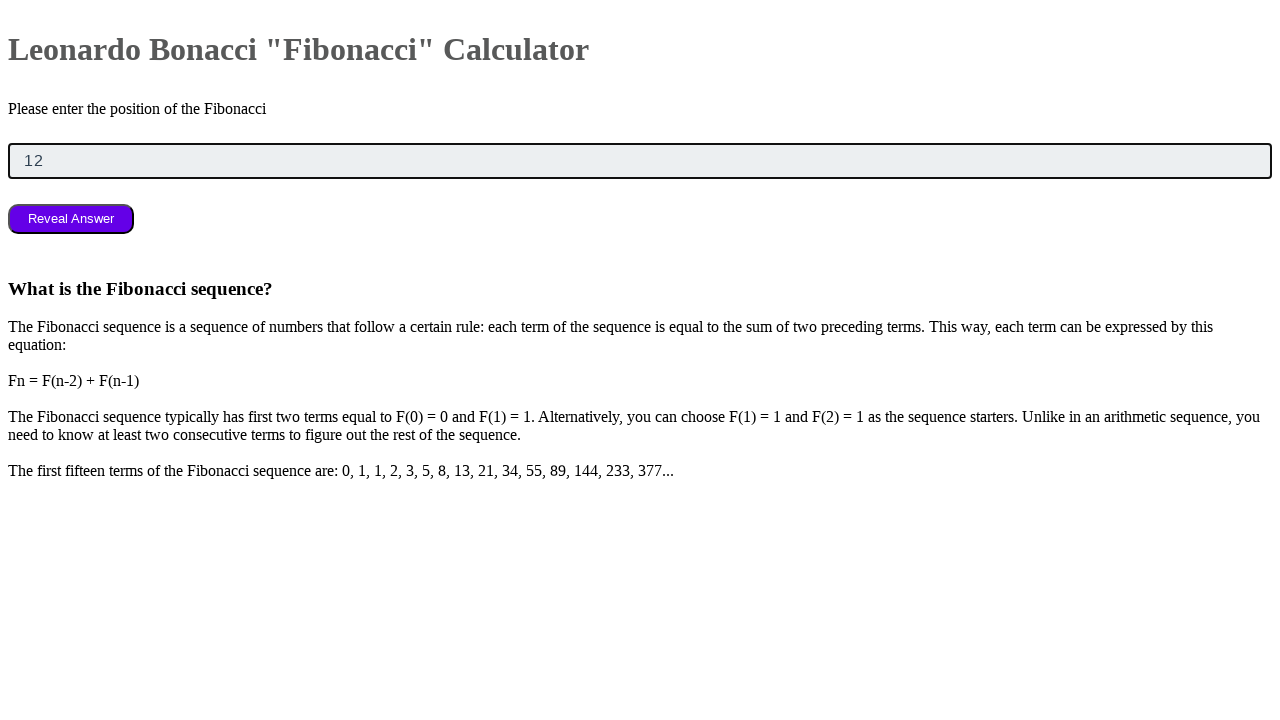

Clicked the reveal button to calculate Fibonacci number at (71, 219) on #reveal
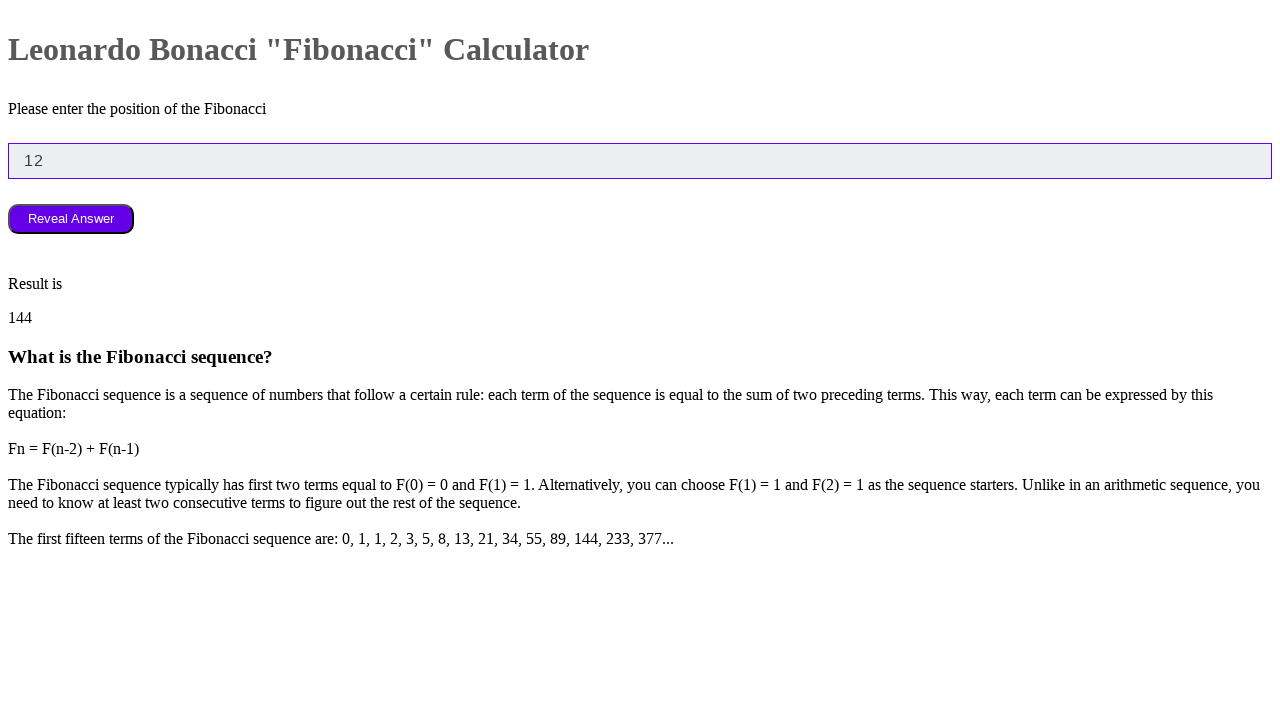

Fibonacci result loaded and verified (expected result: 144)
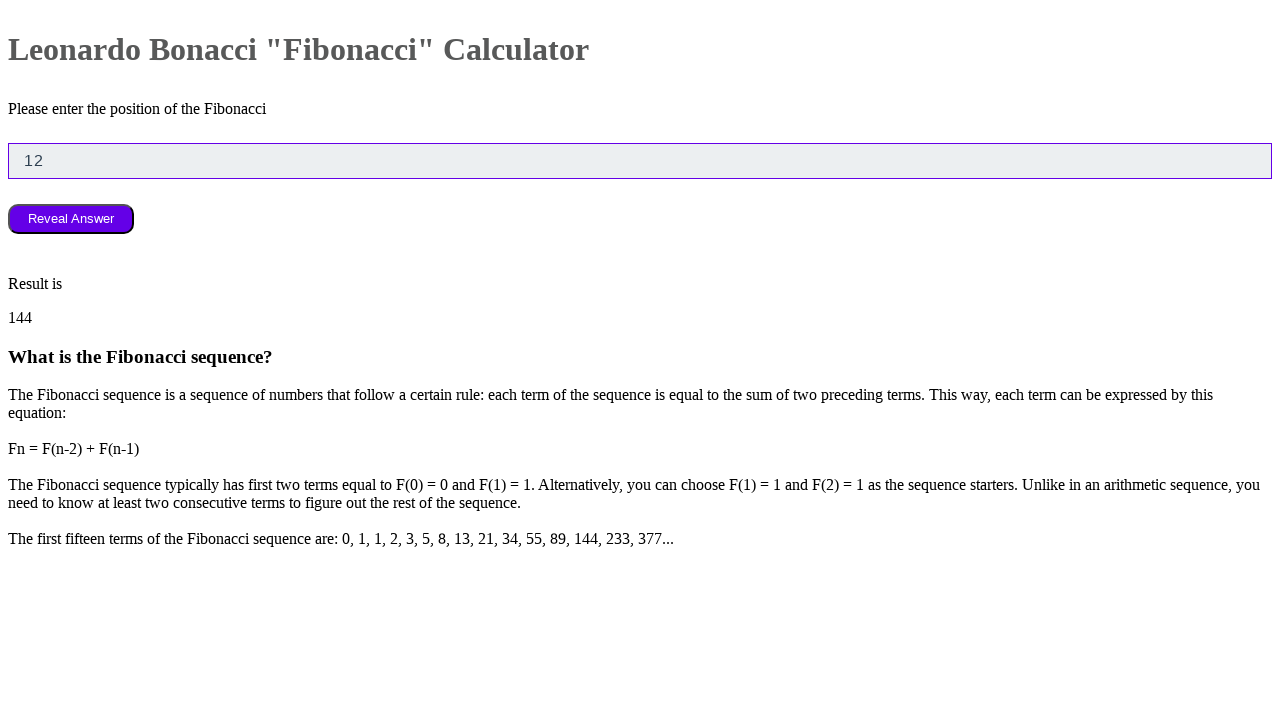

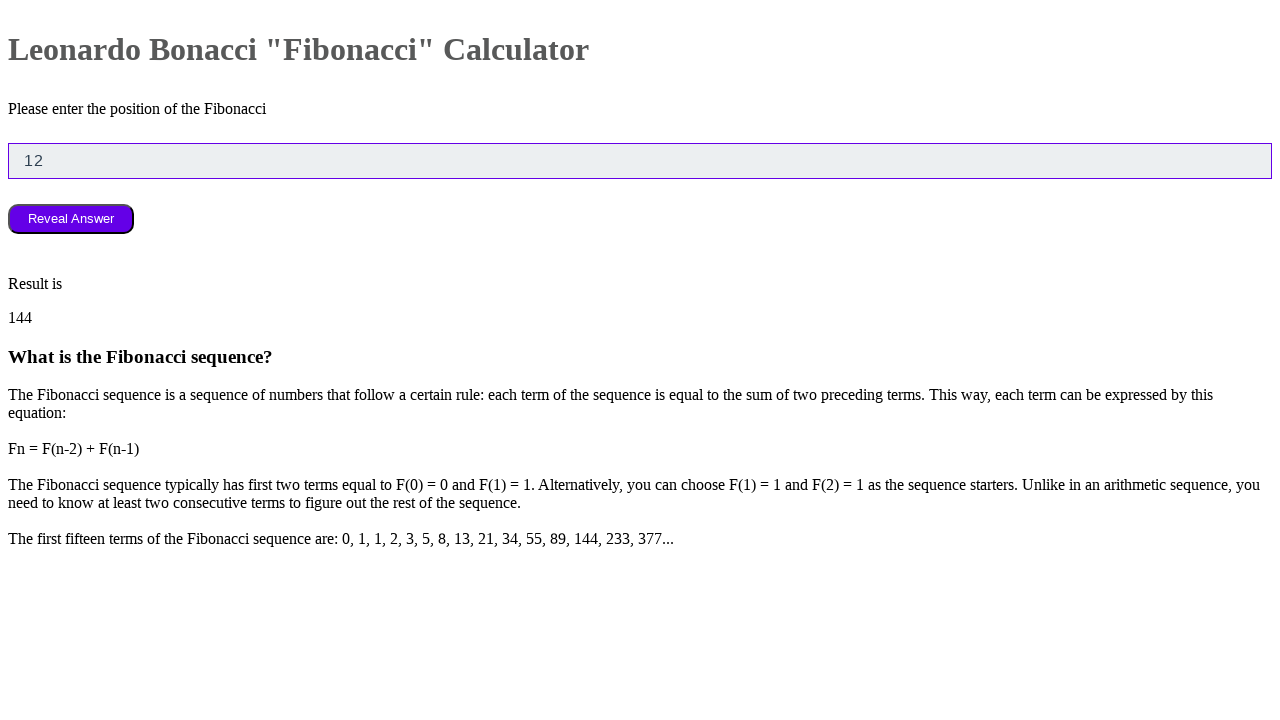